Navigates to an inputs page, clicks the Home link, and verifies the page title changes to "Practice"

Starting URL: https://practice.cydeo.com/inputs

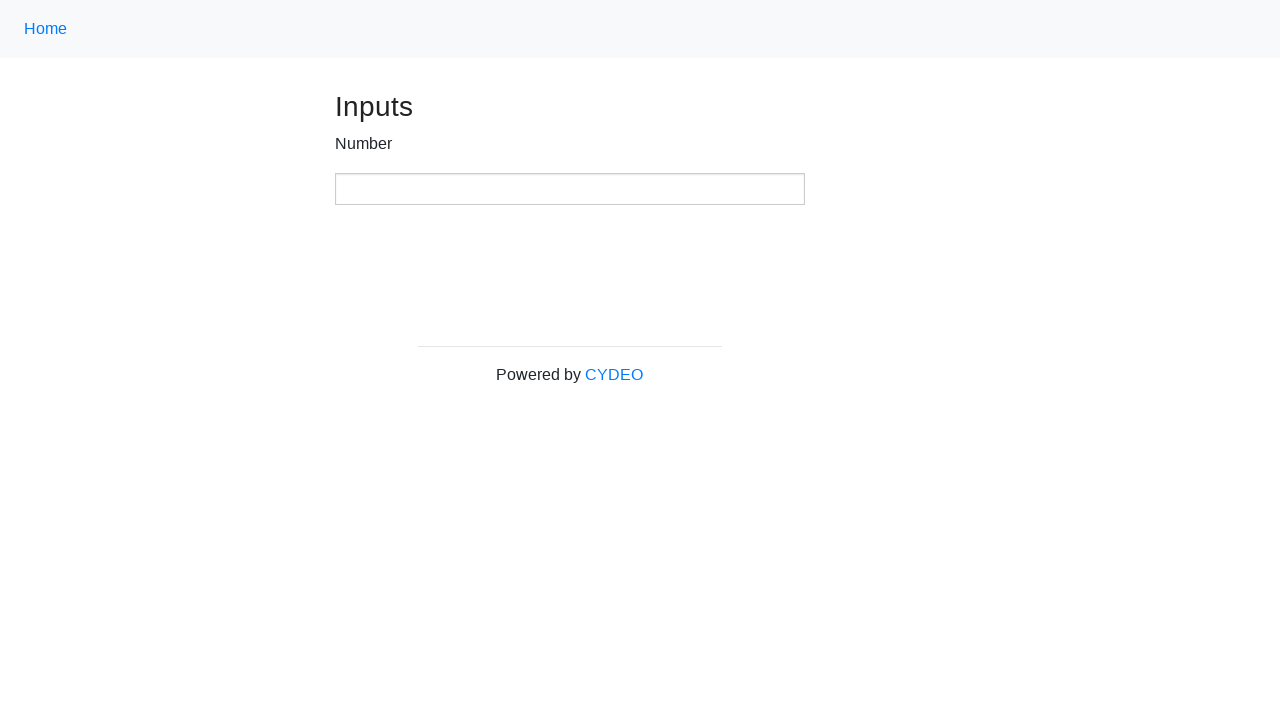

Clicked the Home navigation link at (46, 29) on a.nav-link
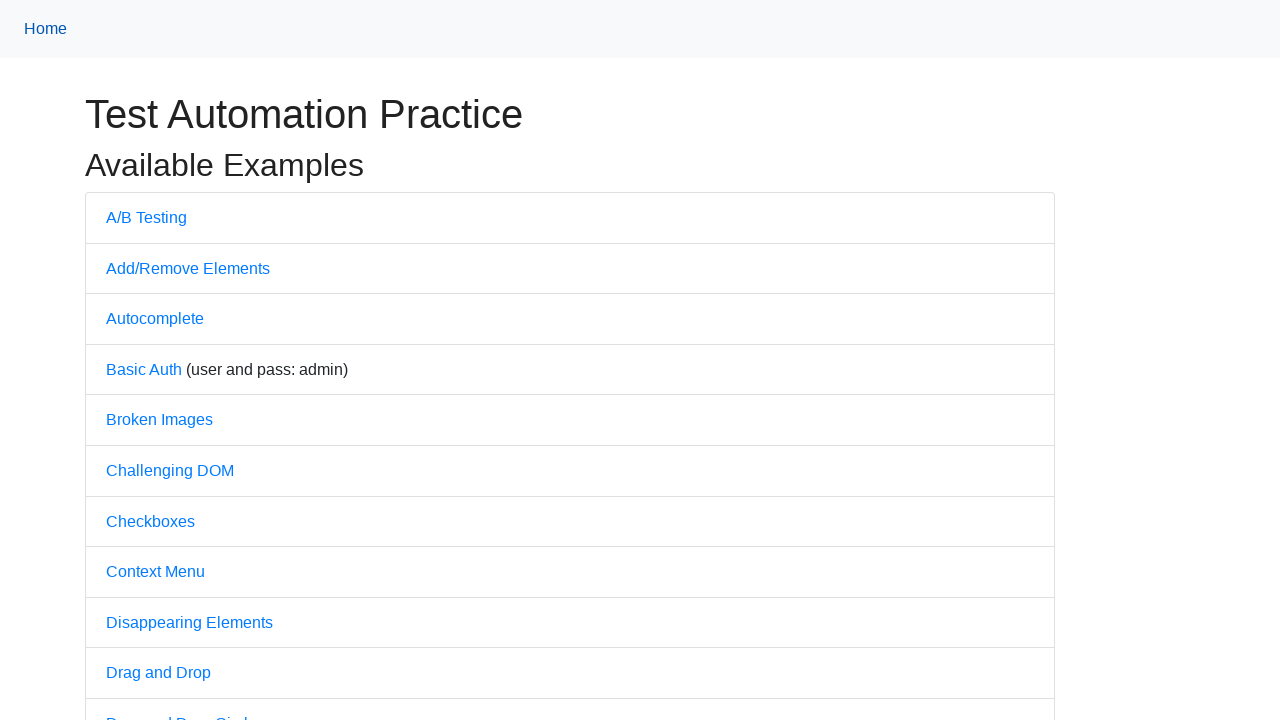

Verified page title is 'Practice'
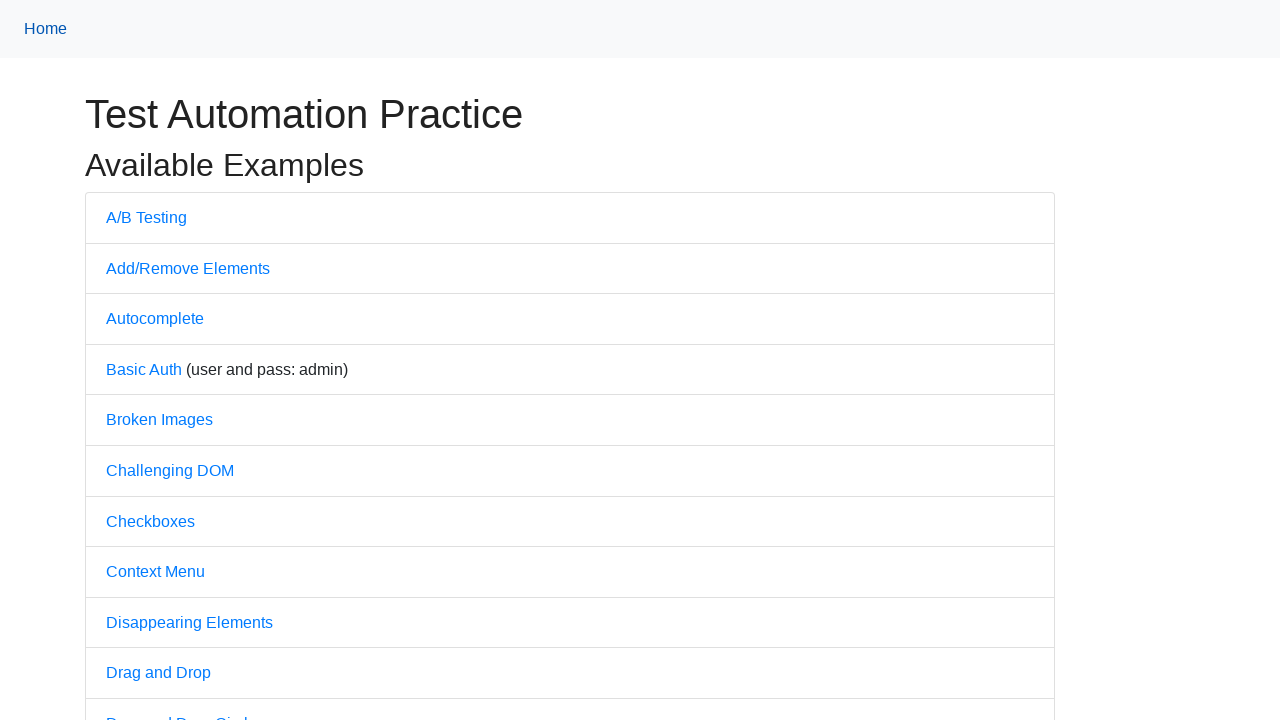

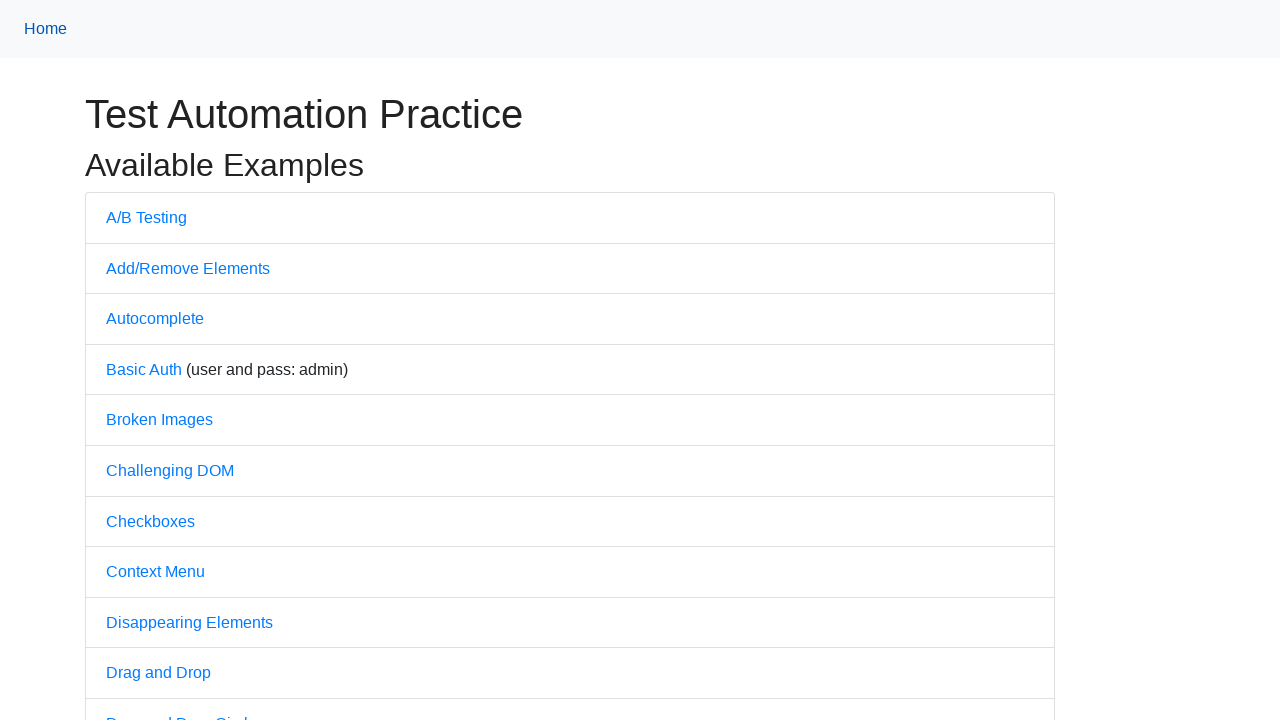